Tests number input functionality by navigating to the inputs page and typing a number

Starting URL: https://the-internet.herokuapp.com/

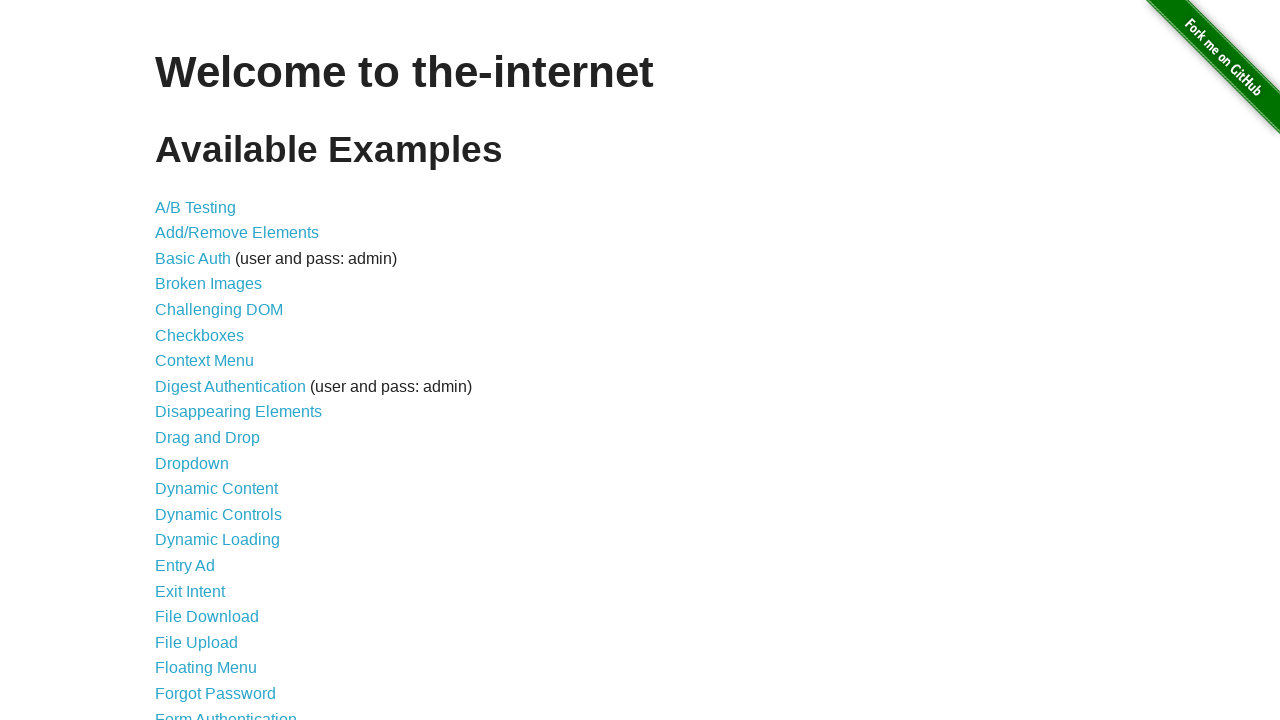

Clicked the Inputs link to navigate to inputs page at (176, 361) on a:has-text("Inputs")
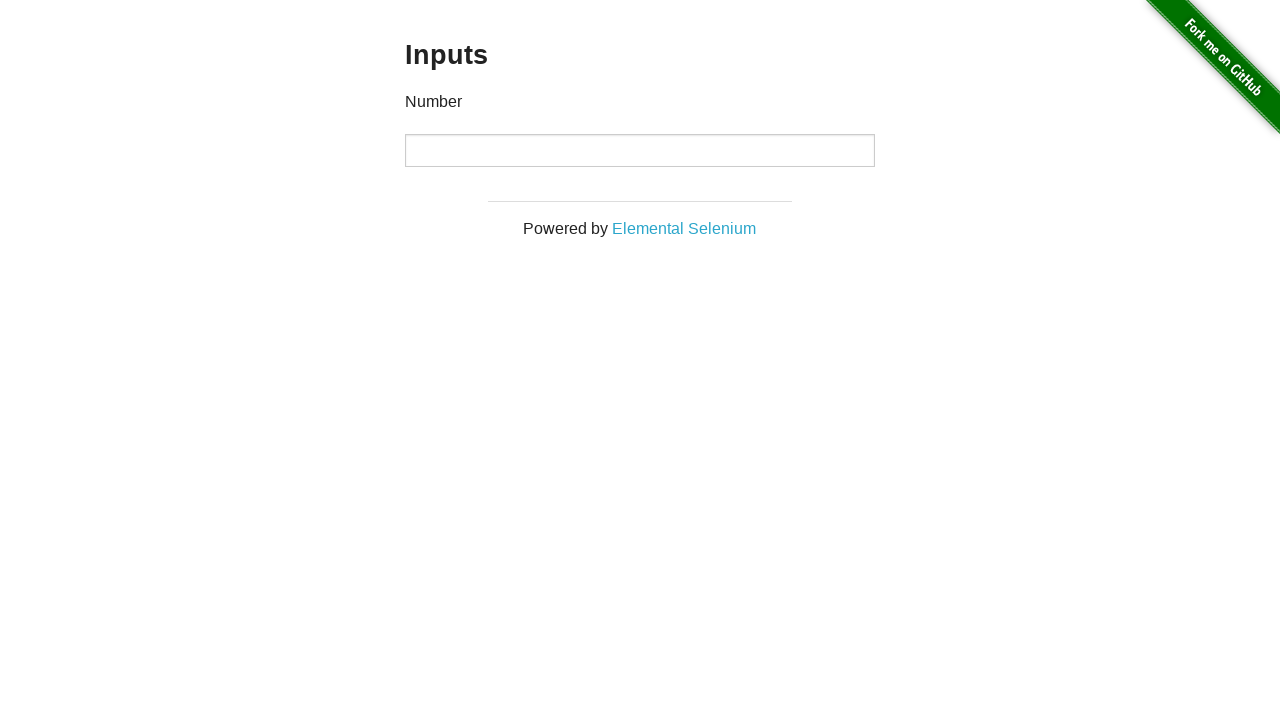

Filled number input field with '2023' on input[type="number"]
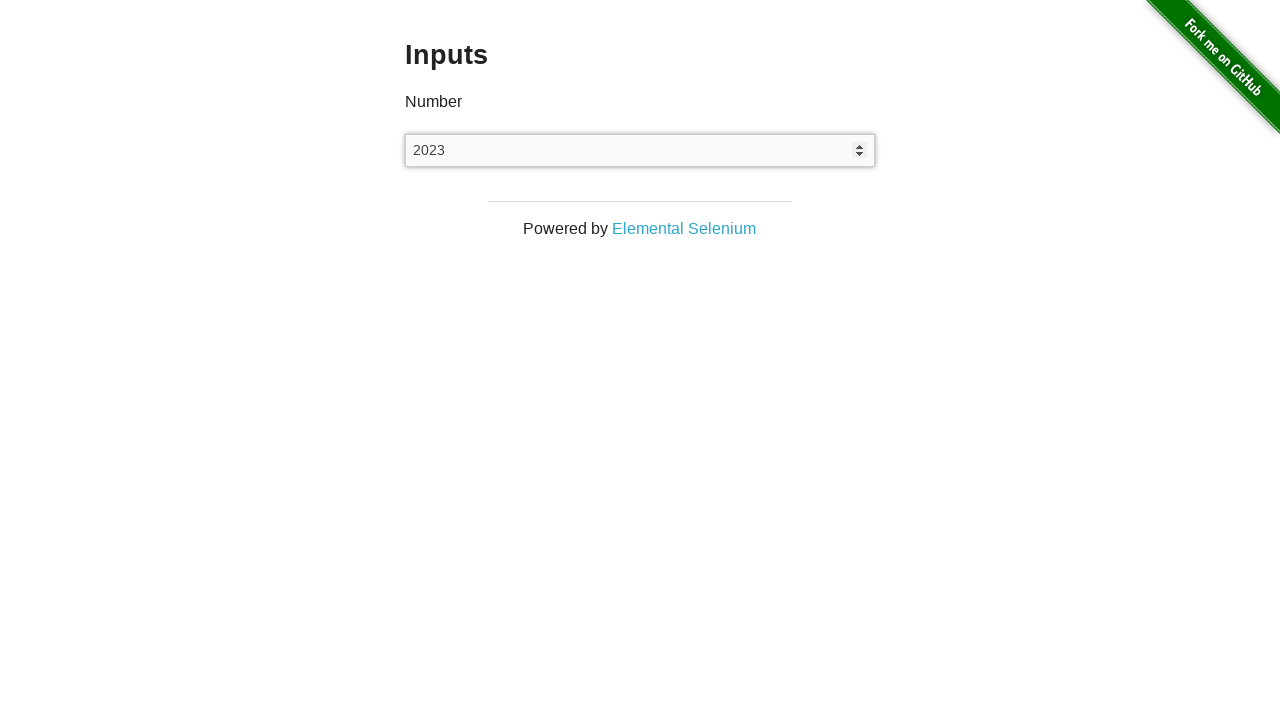

Navigated back to the main page
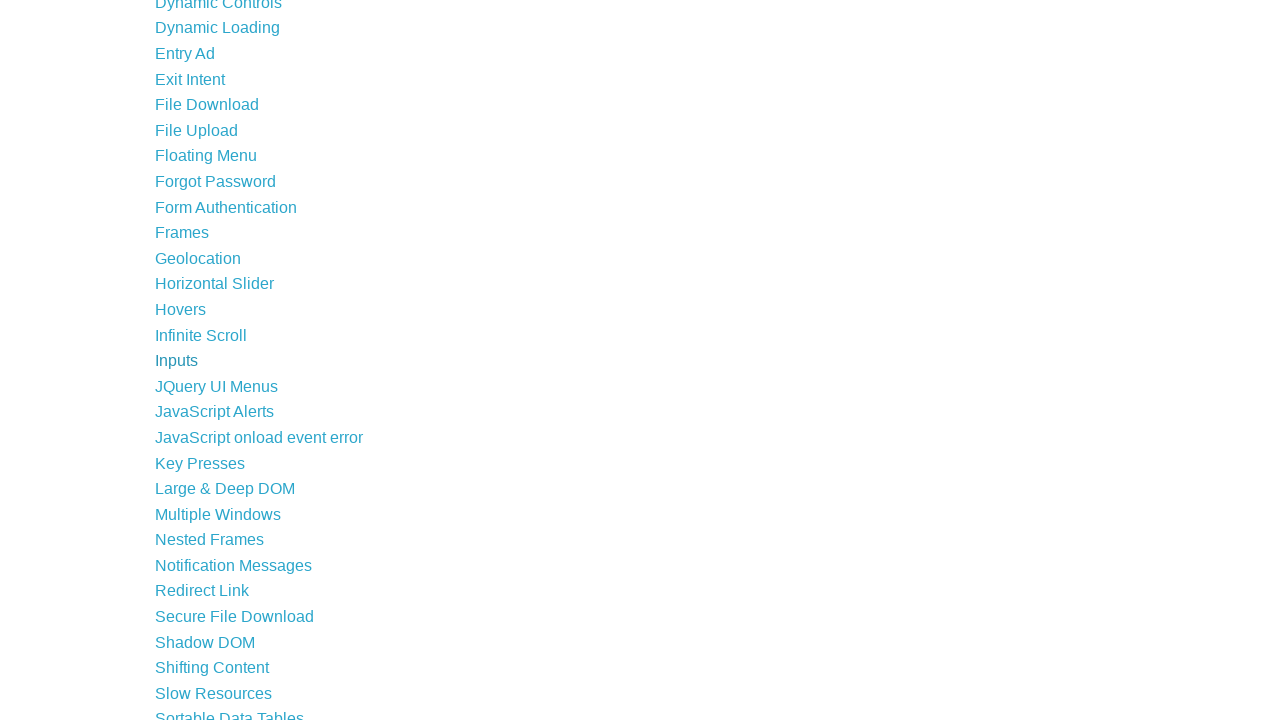

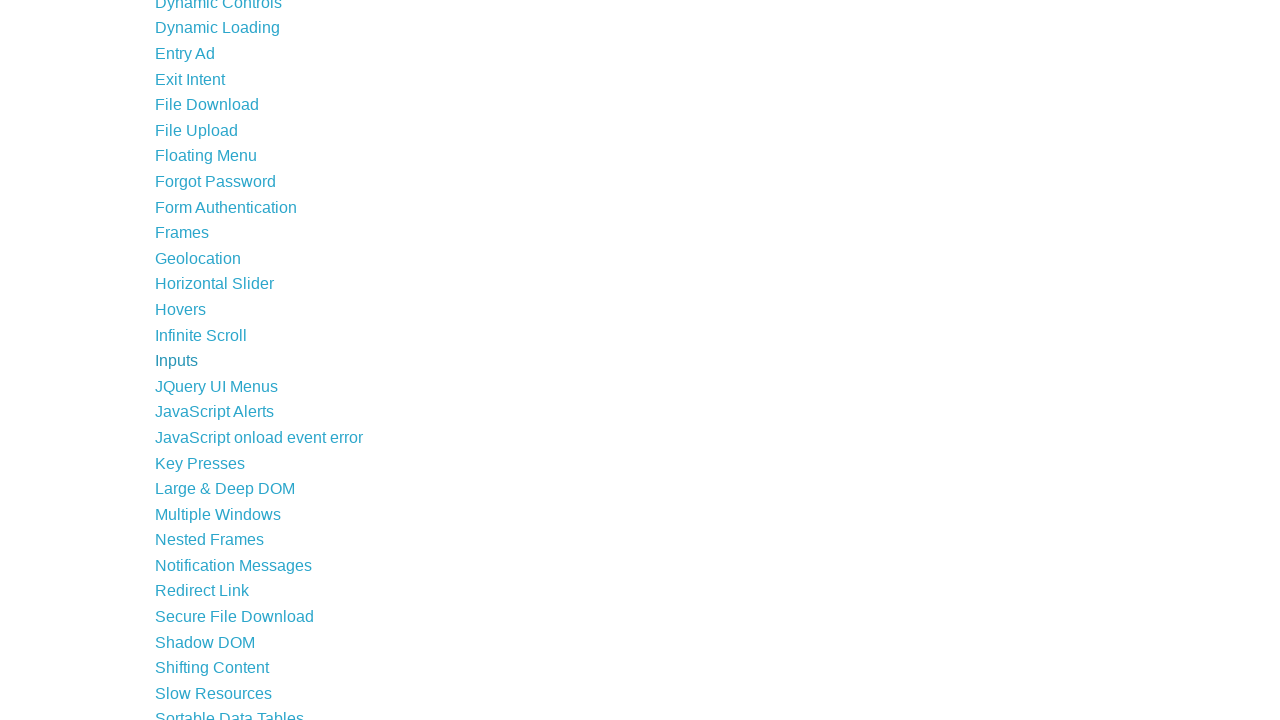